Tests JavaScript confirmation alert handling by clicking a button that triggers an alert and then accepting the alert dialog

Starting URL: http://www.tizag.com/javascriptT/javascriptalert.php

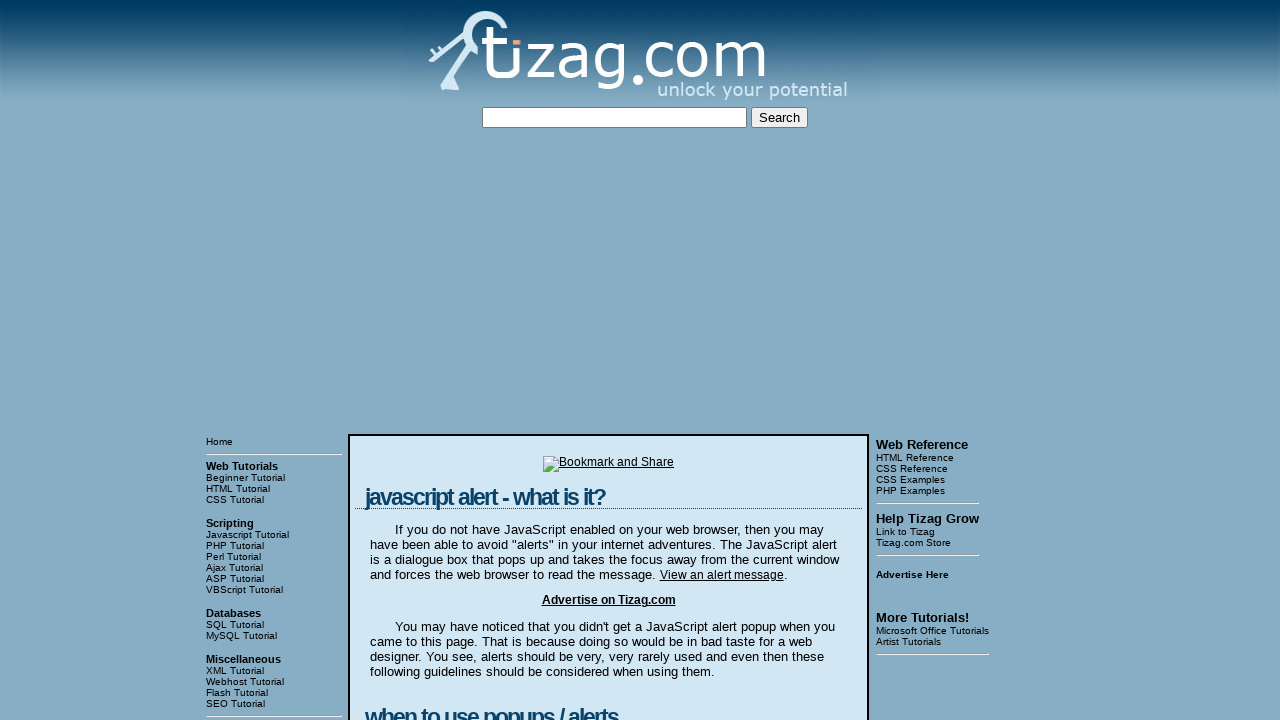

Clicked the Confirmation Alert button at (428, 361) on input[value='Confirmation Alert']
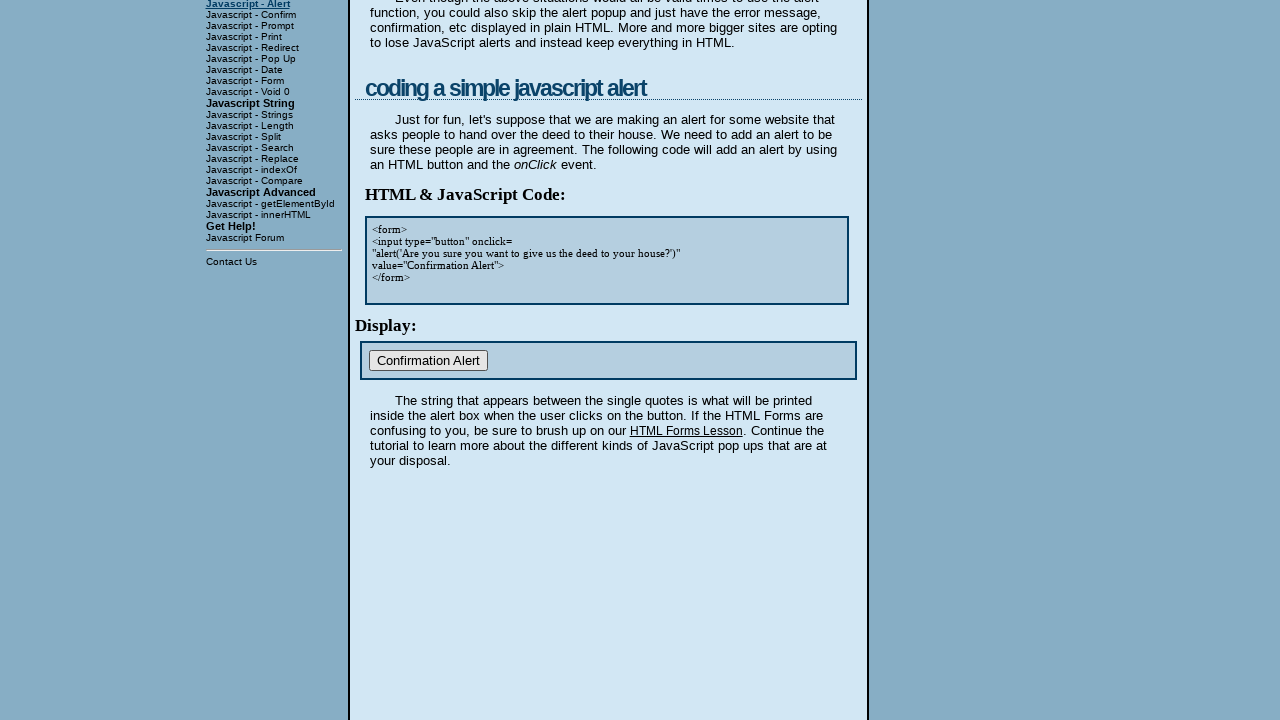

Set up dialog handler to accept confirmation alert
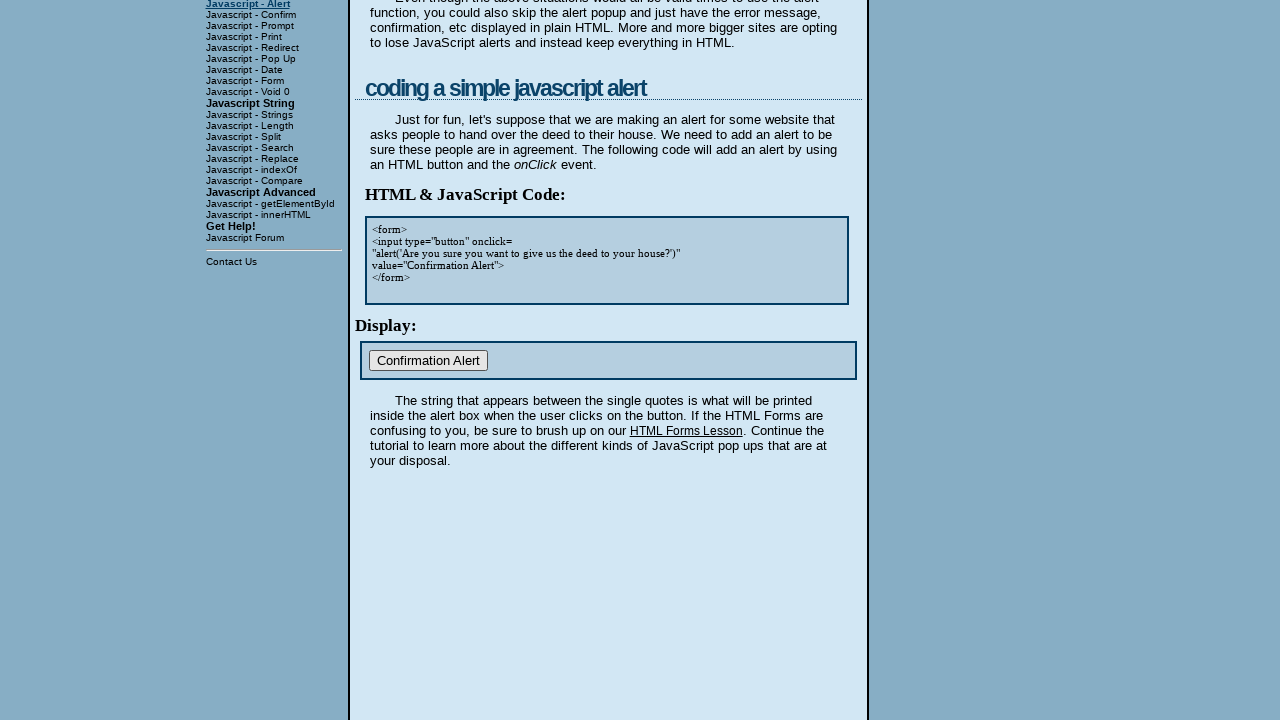

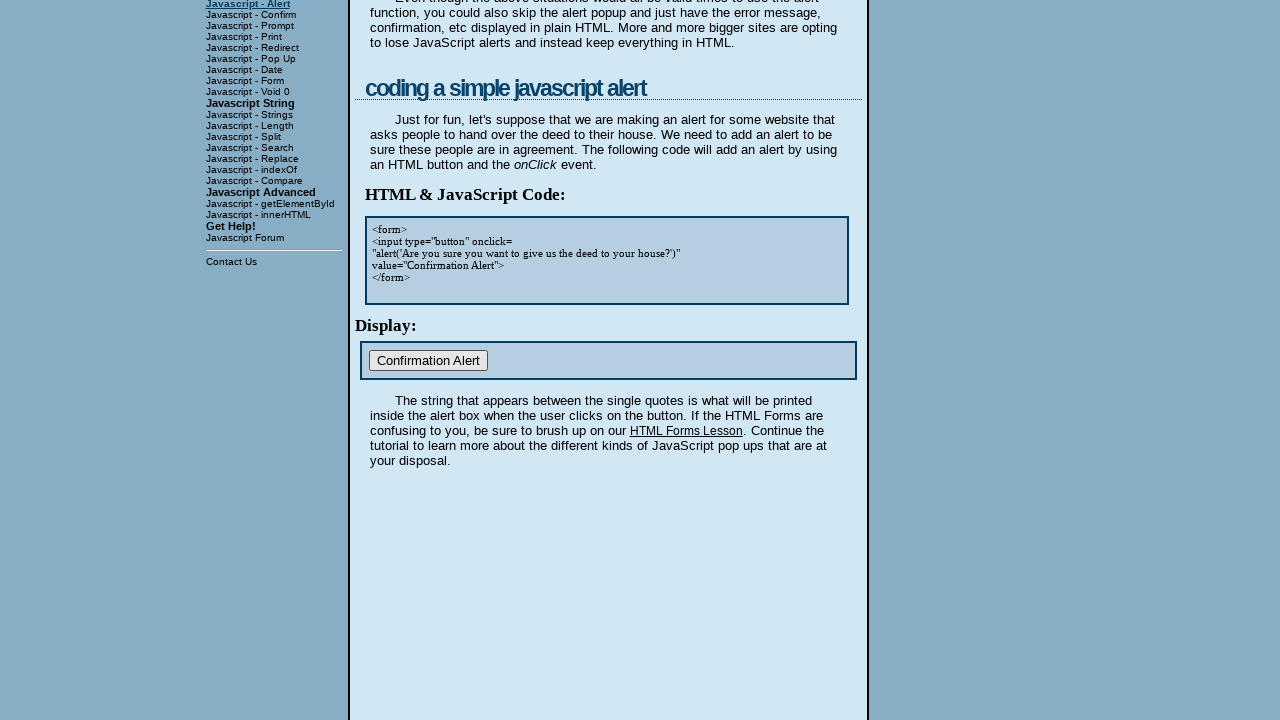